Tests date picker functionality by opening the calendar widget, navigating backwards to August, and selecting the 15th day of the month.

Starting URL: https://demo.automationtesting.in/Datepicker.html

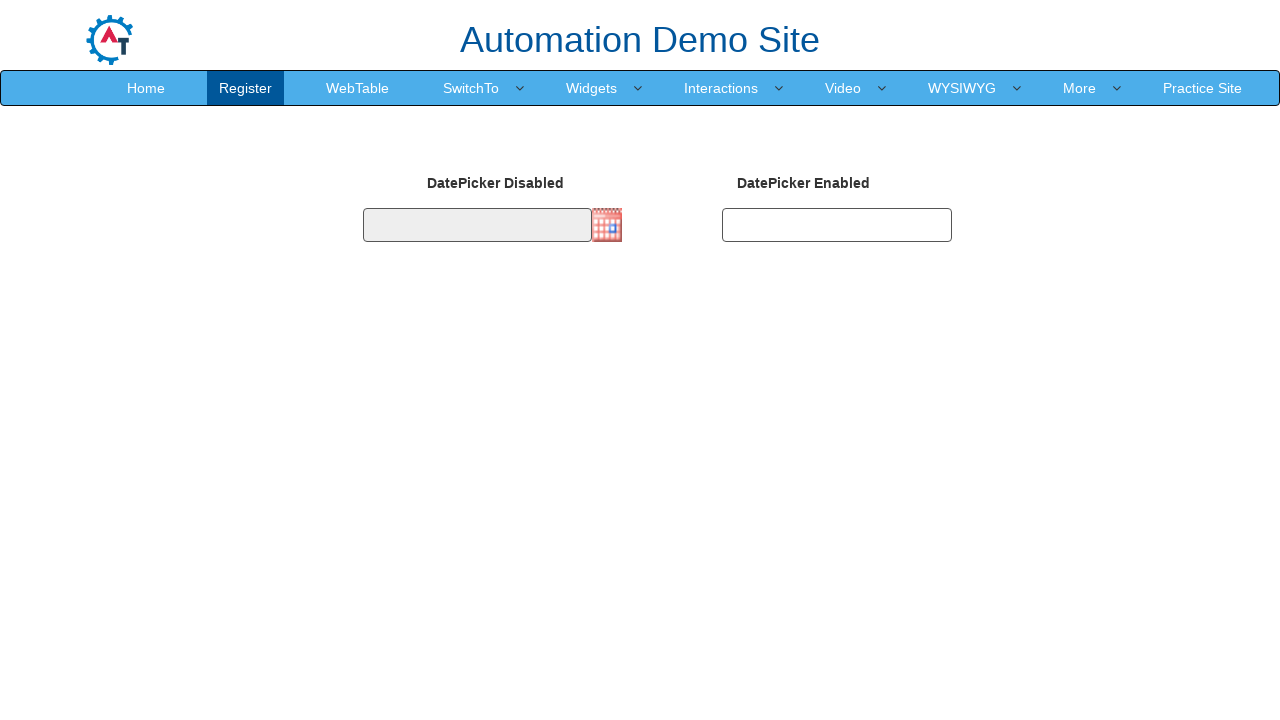

Clicked on date picker input to open calendar widget at (477, 225) on #datepicker1
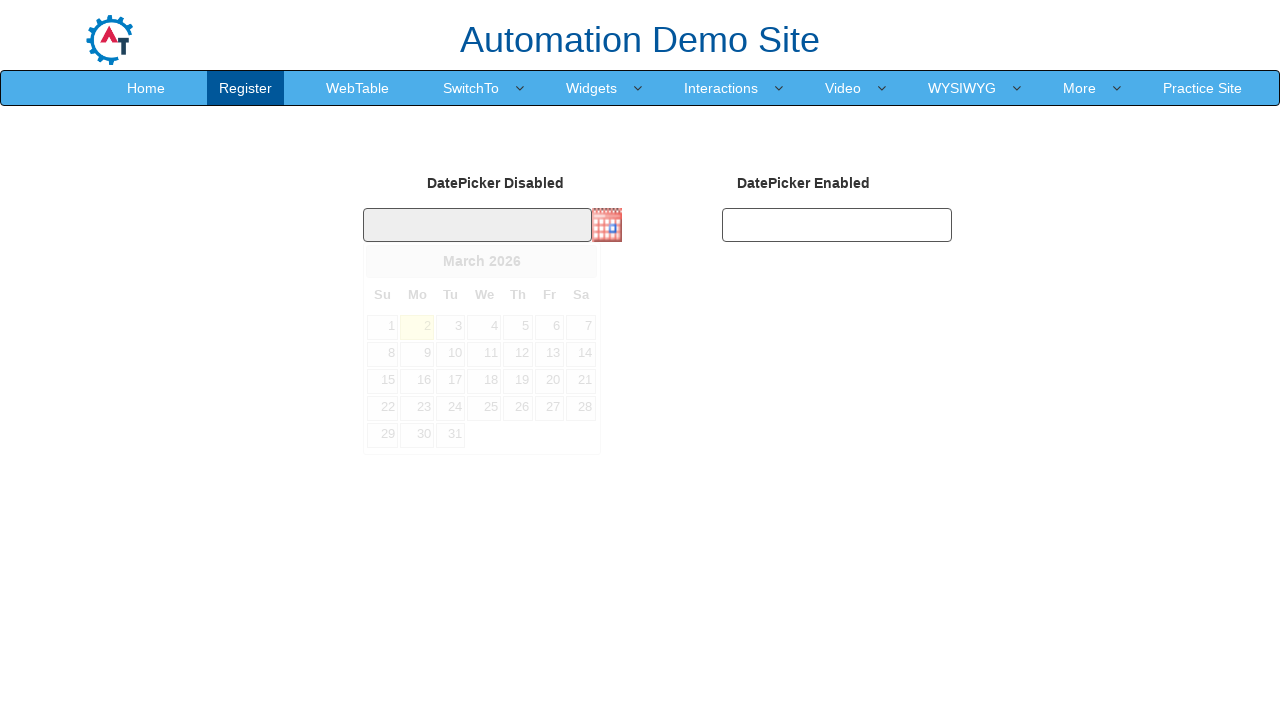

Date picker calendar widget loaded and visible
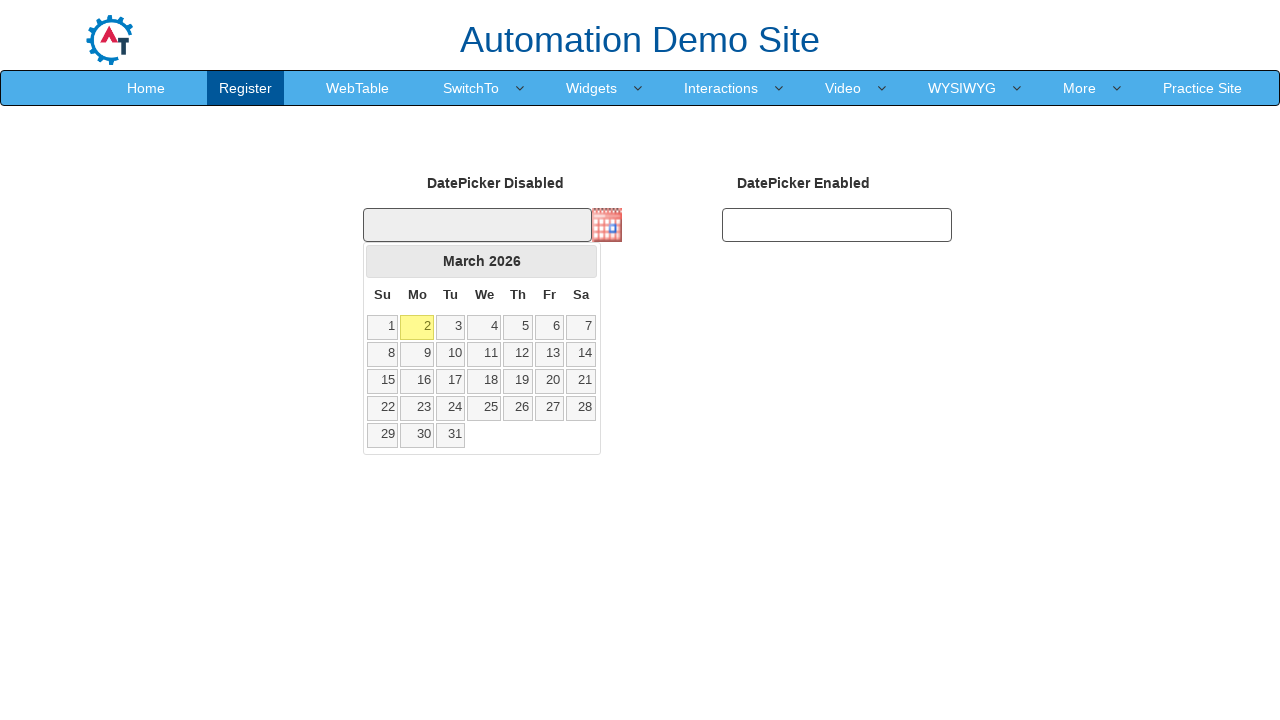

Clicked previous month button to navigate backwards at (382, 261) on .ui-datepicker .ui-icon-circle-triangle-w
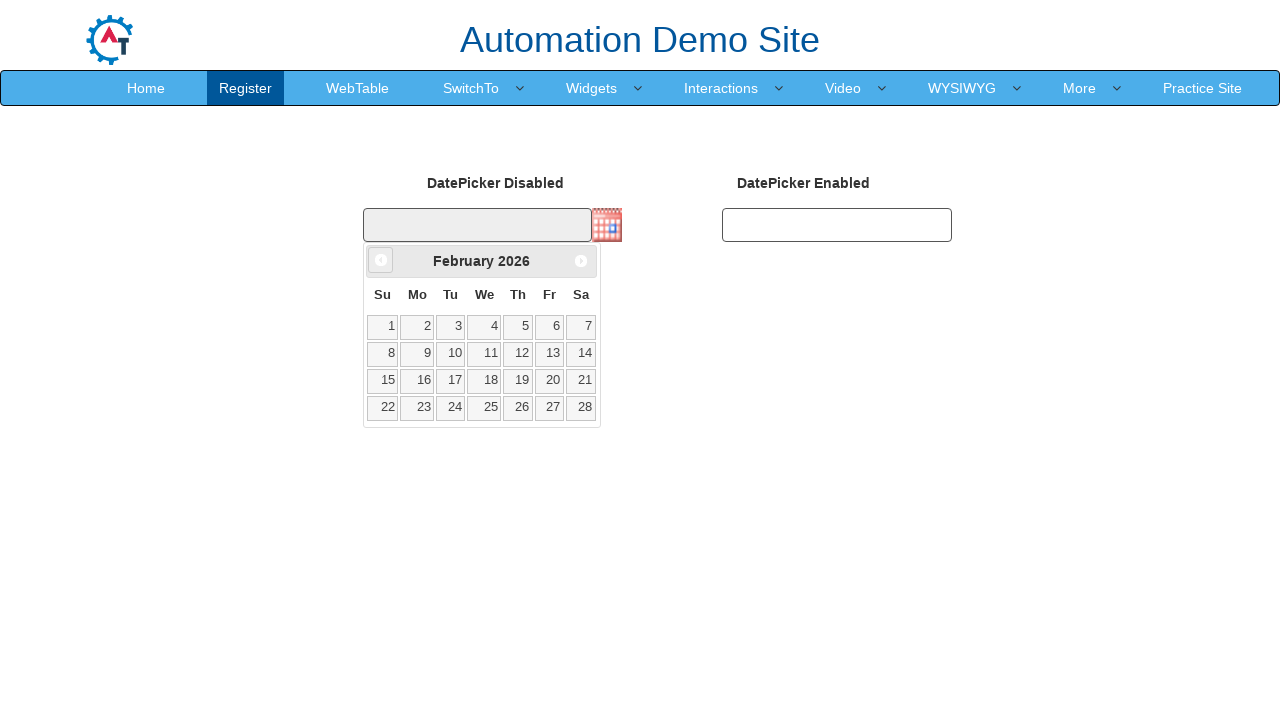

Waited for calendar to update after month navigation
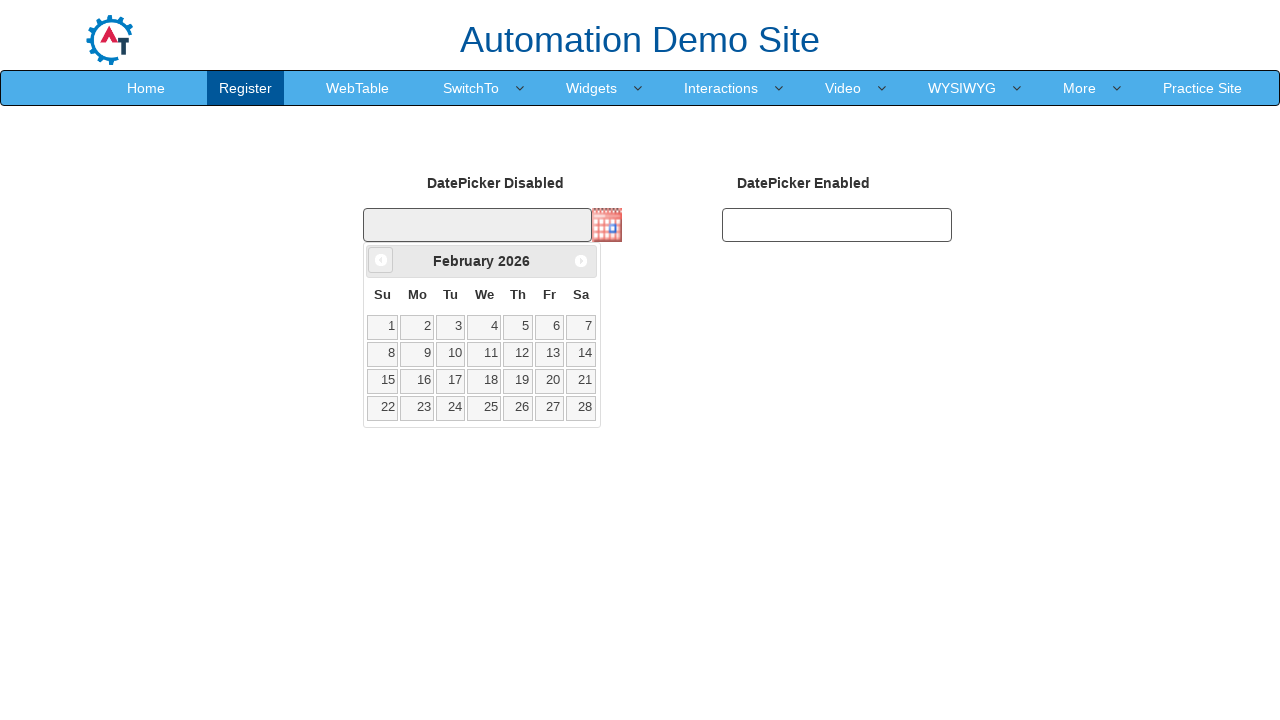

Clicked previous month button to navigate backwards at (381, 260) on .ui-datepicker .ui-icon-circle-triangle-w
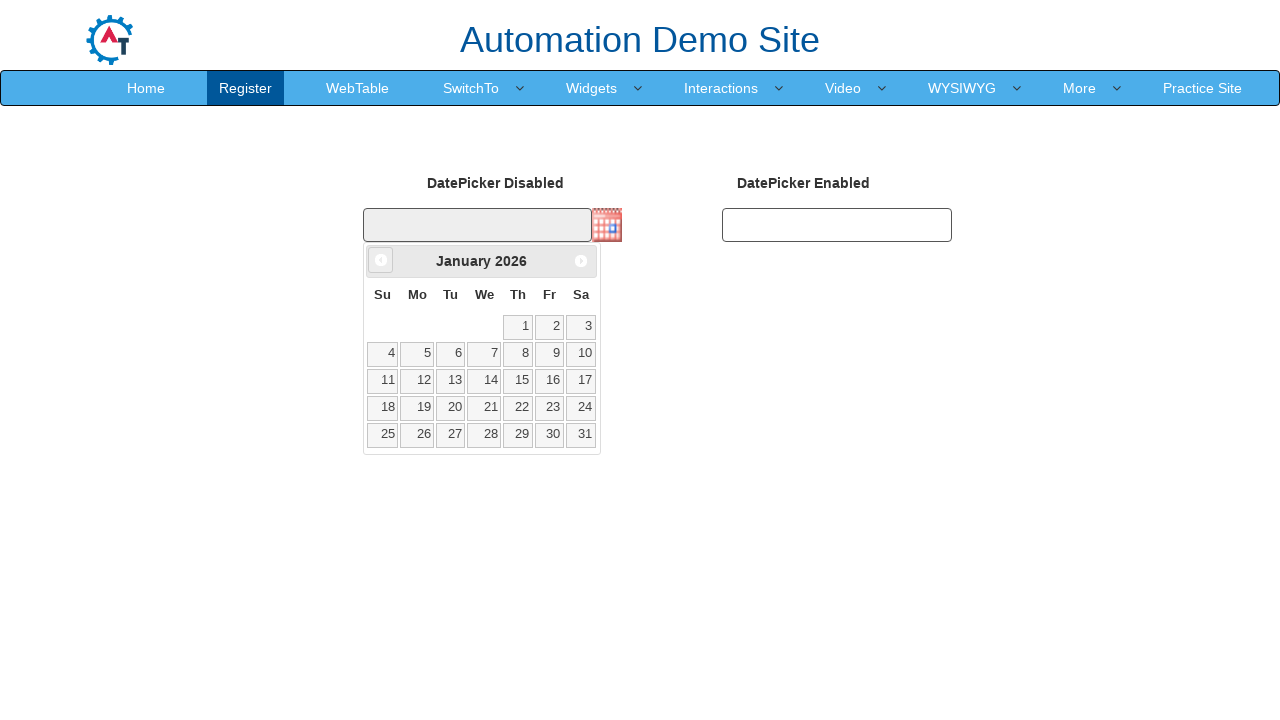

Waited for calendar to update after month navigation
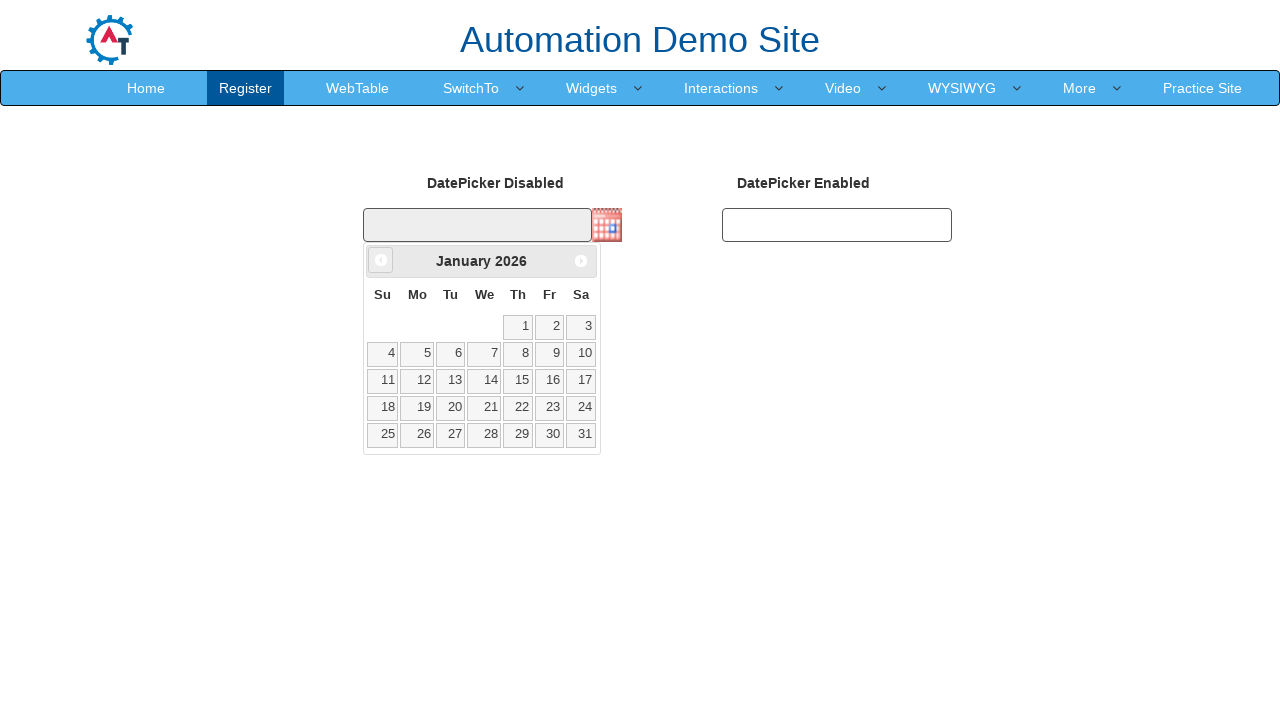

Clicked previous month button to navigate backwards at (381, 260) on .ui-datepicker .ui-icon-circle-triangle-w
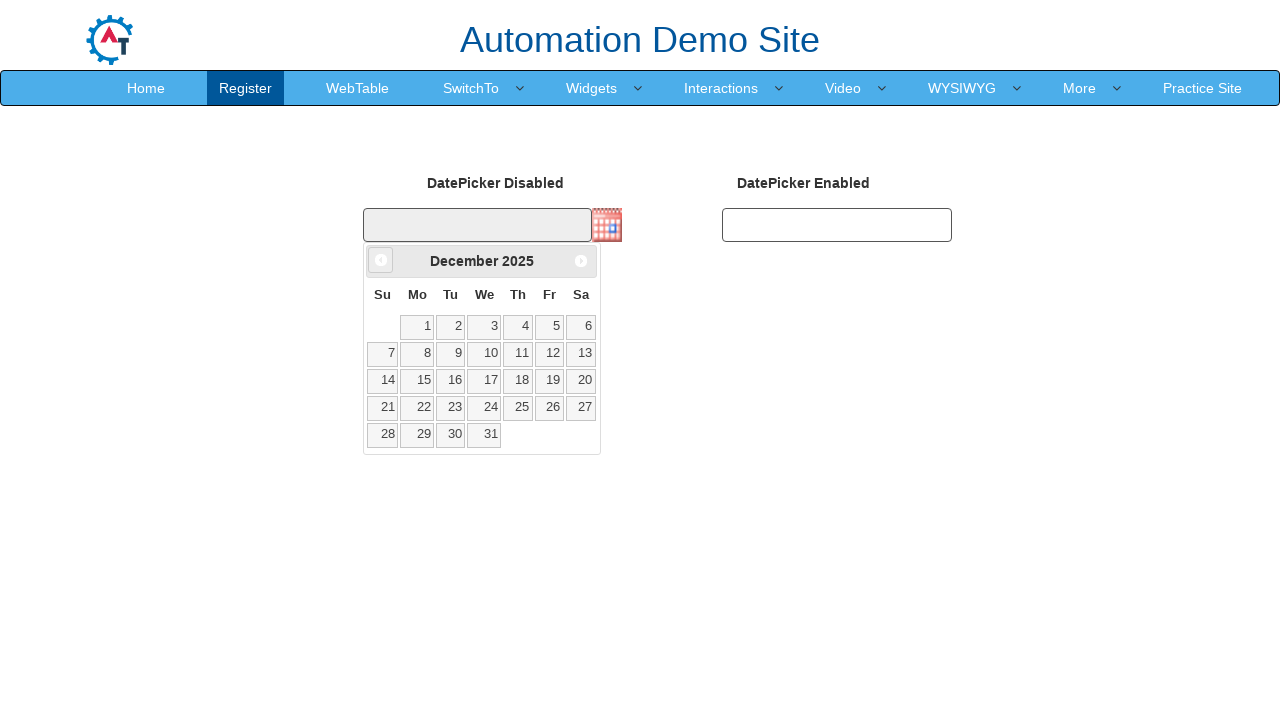

Waited for calendar to update after month navigation
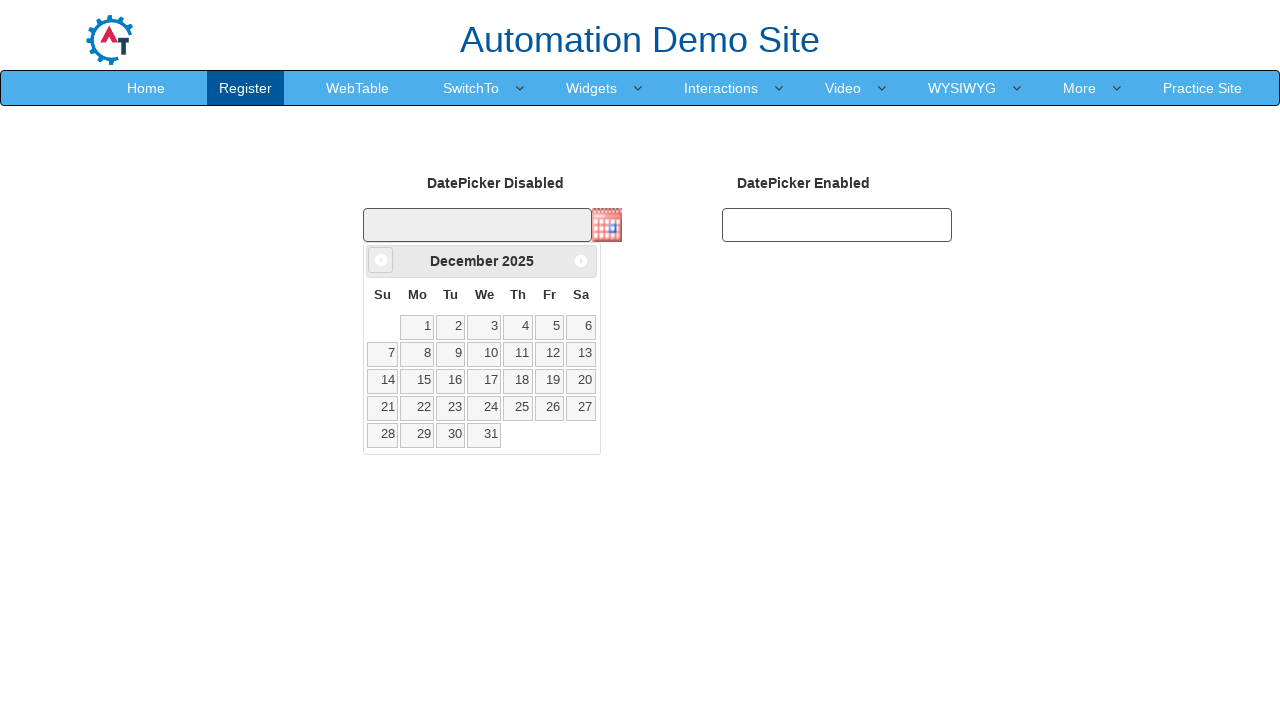

Clicked previous month button to navigate backwards at (381, 260) on .ui-datepicker .ui-icon-circle-triangle-w
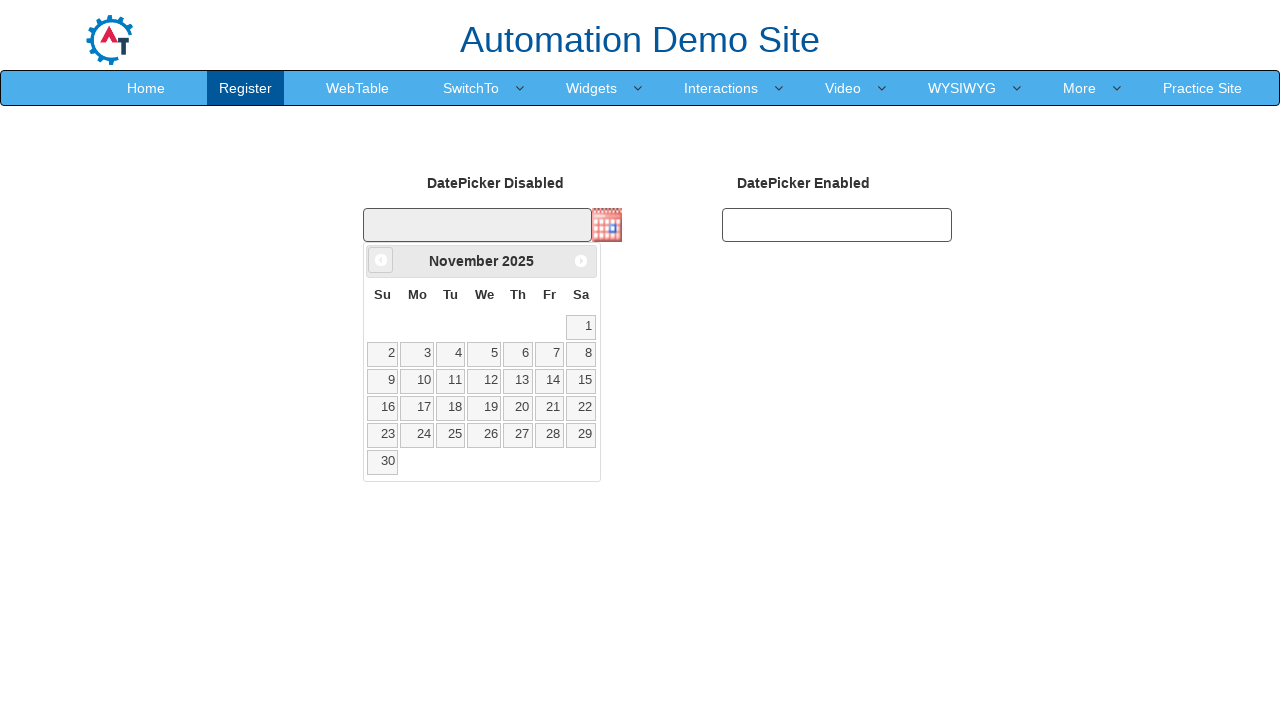

Waited for calendar to update after month navigation
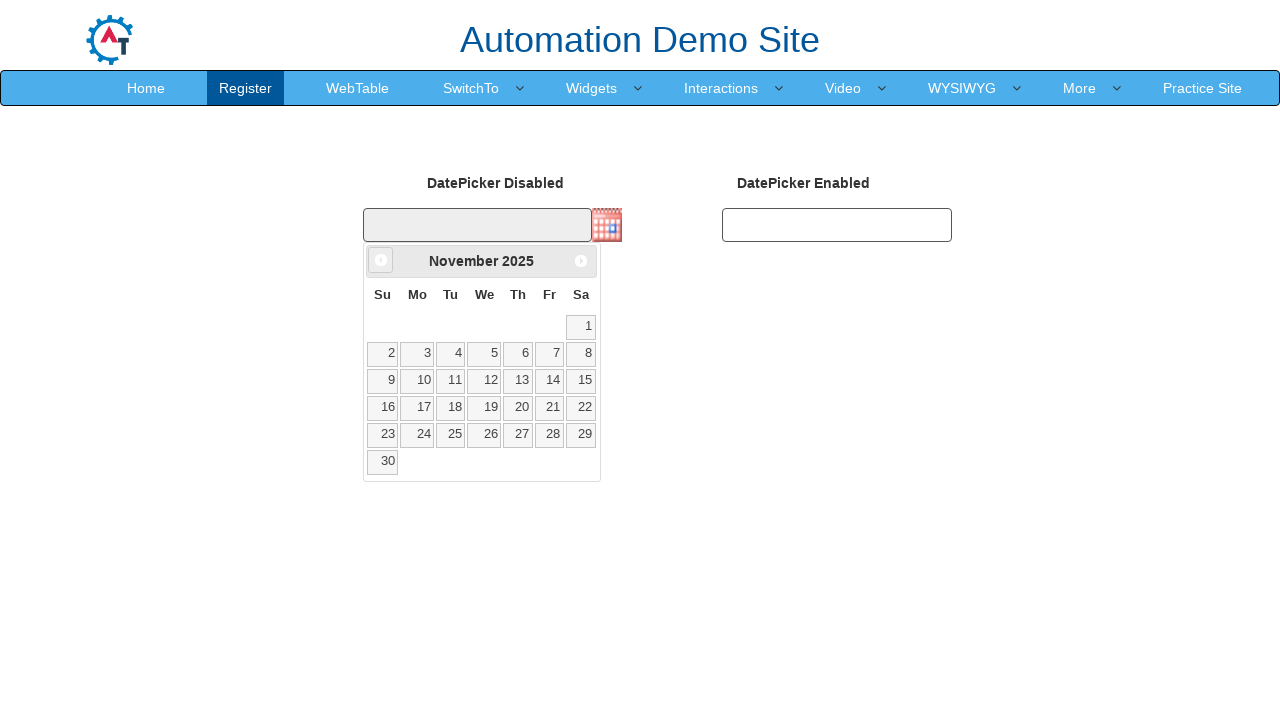

Clicked previous month button to navigate backwards at (381, 260) on .ui-datepicker .ui-icon-circle-triangle-w
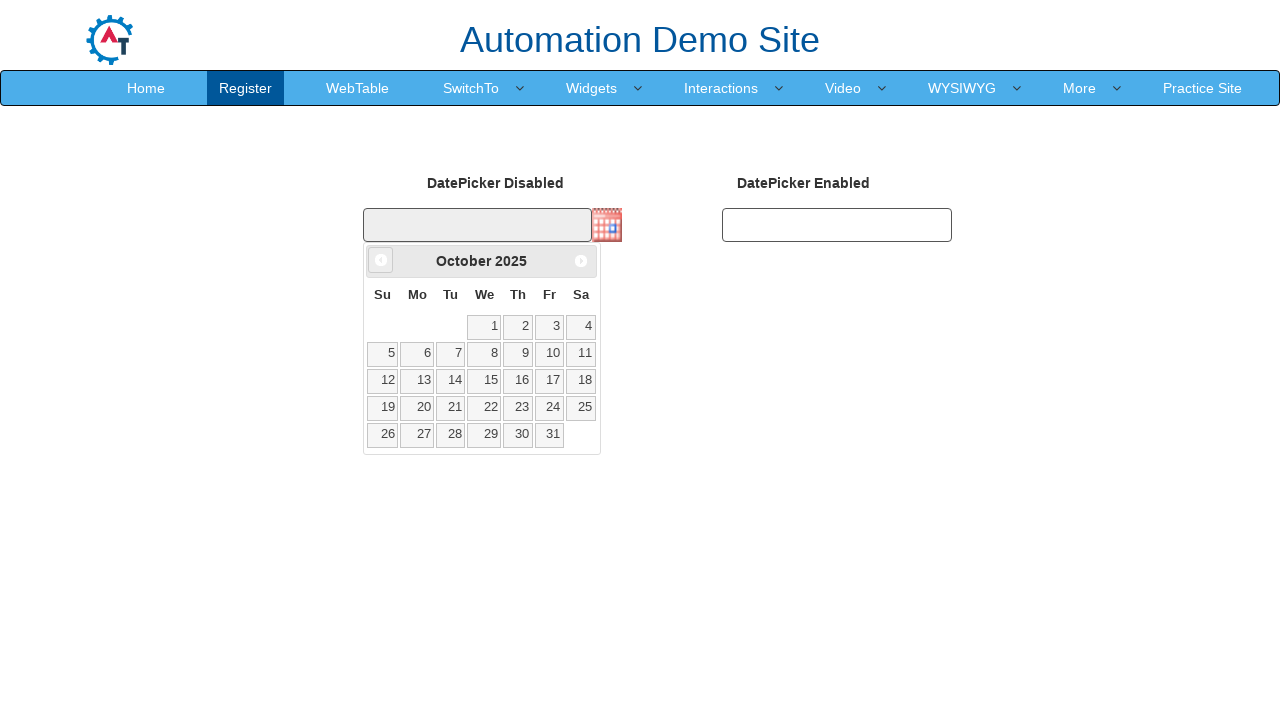

Waited for calendar to update after month navigation
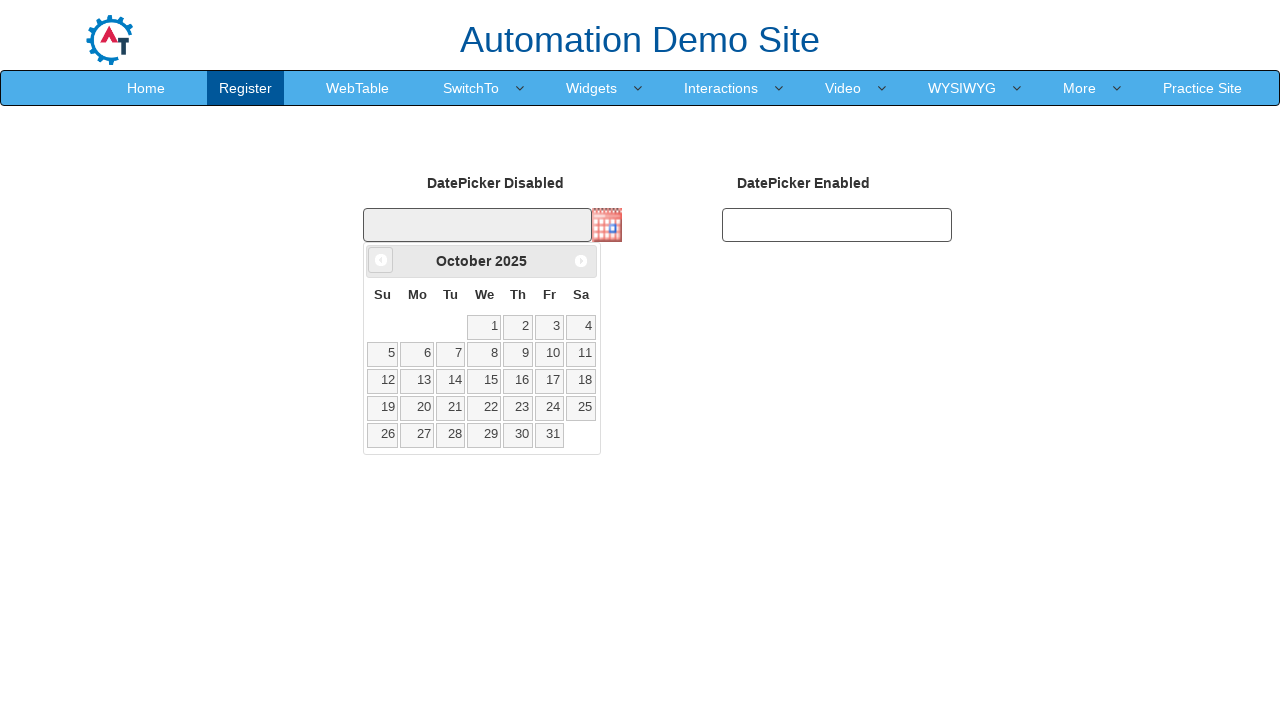

Clicked previous month button to navigate backwards at (381, 260) on .ui-datepicker .ui-icon-circle-triangle-w
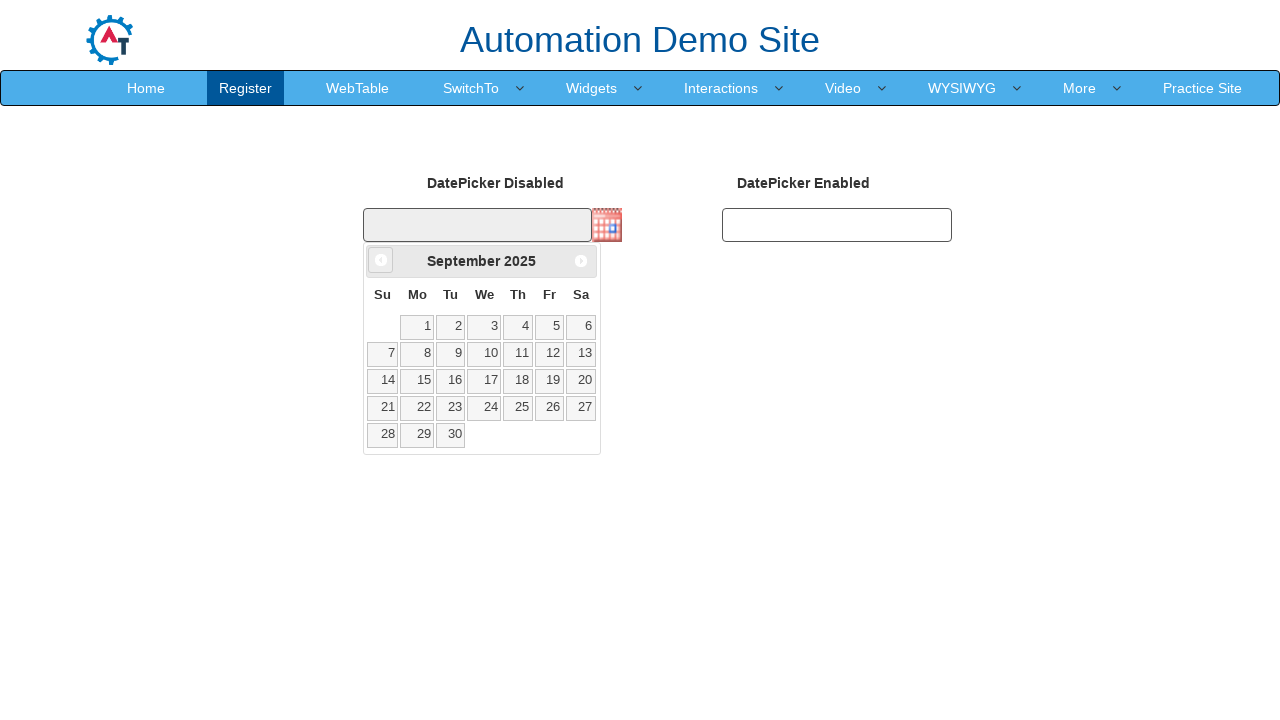

Waited for calendar to update after month navigation
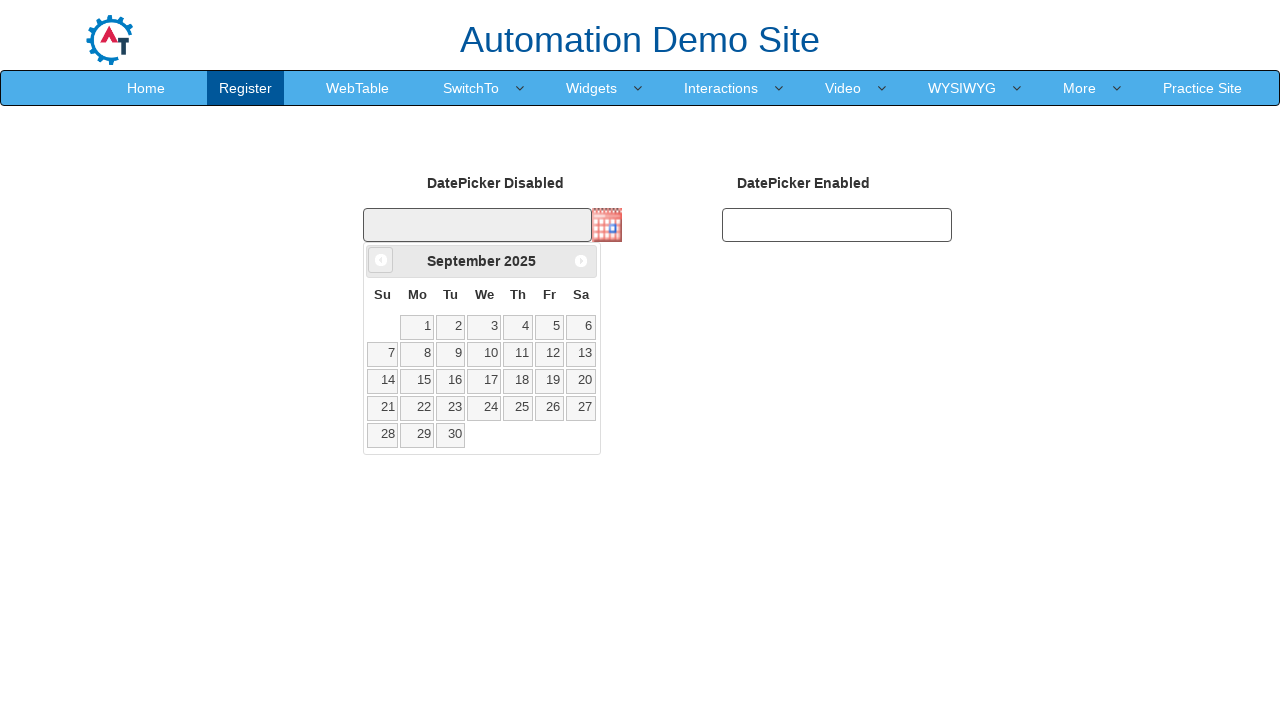

Clicked previous month button to navigate backwards at (381, 260) on .ui-datepicker .ui-icon-circle-triangle-w
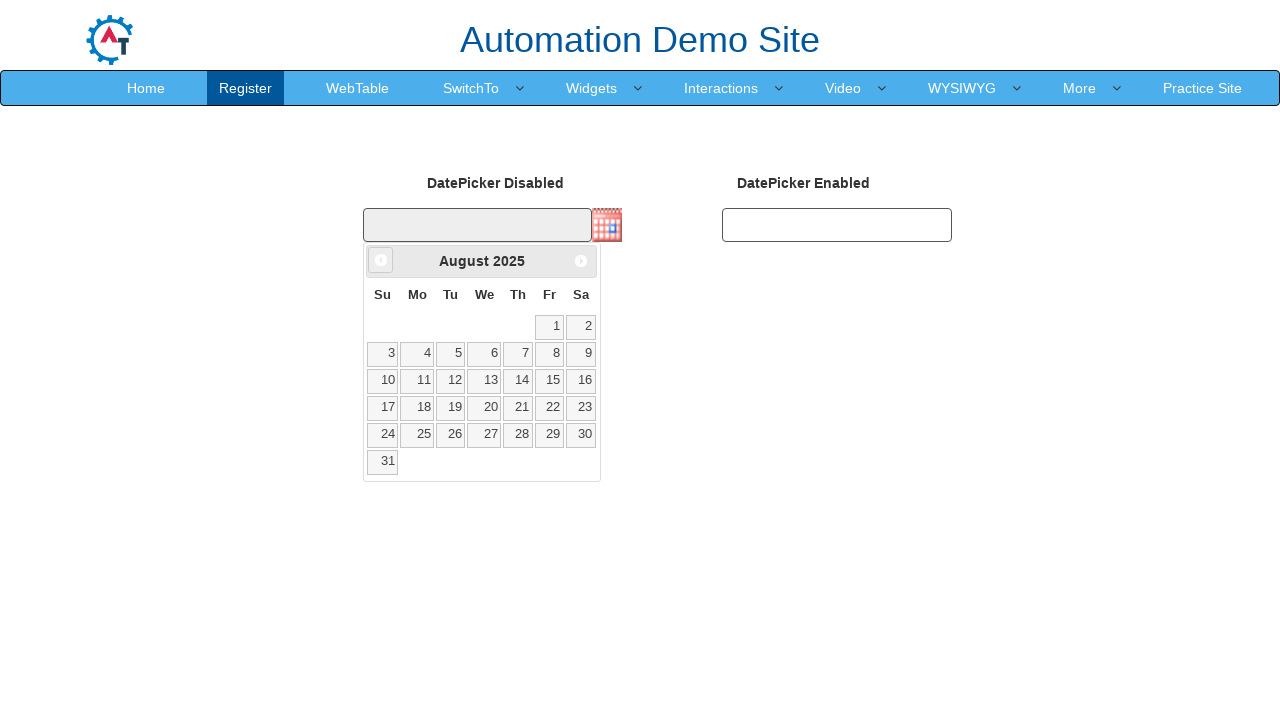

Waited for calendar to update after month navigation
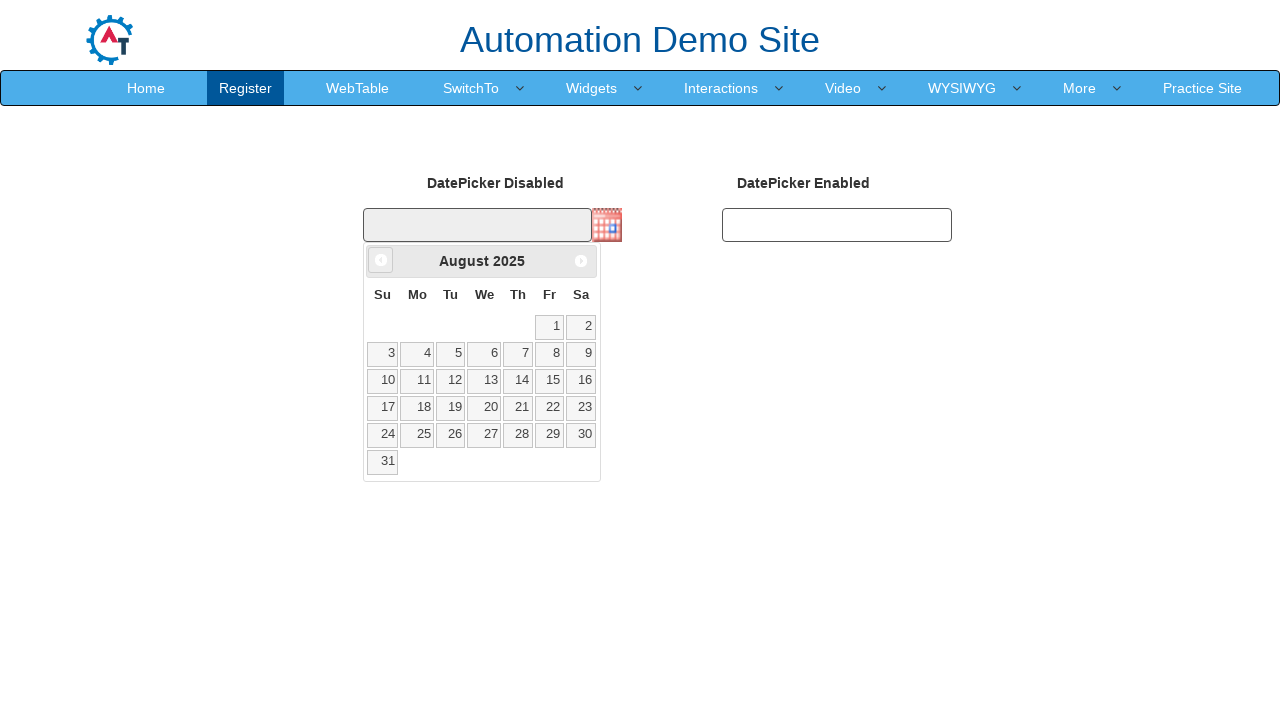

Reached August in calendar navigation
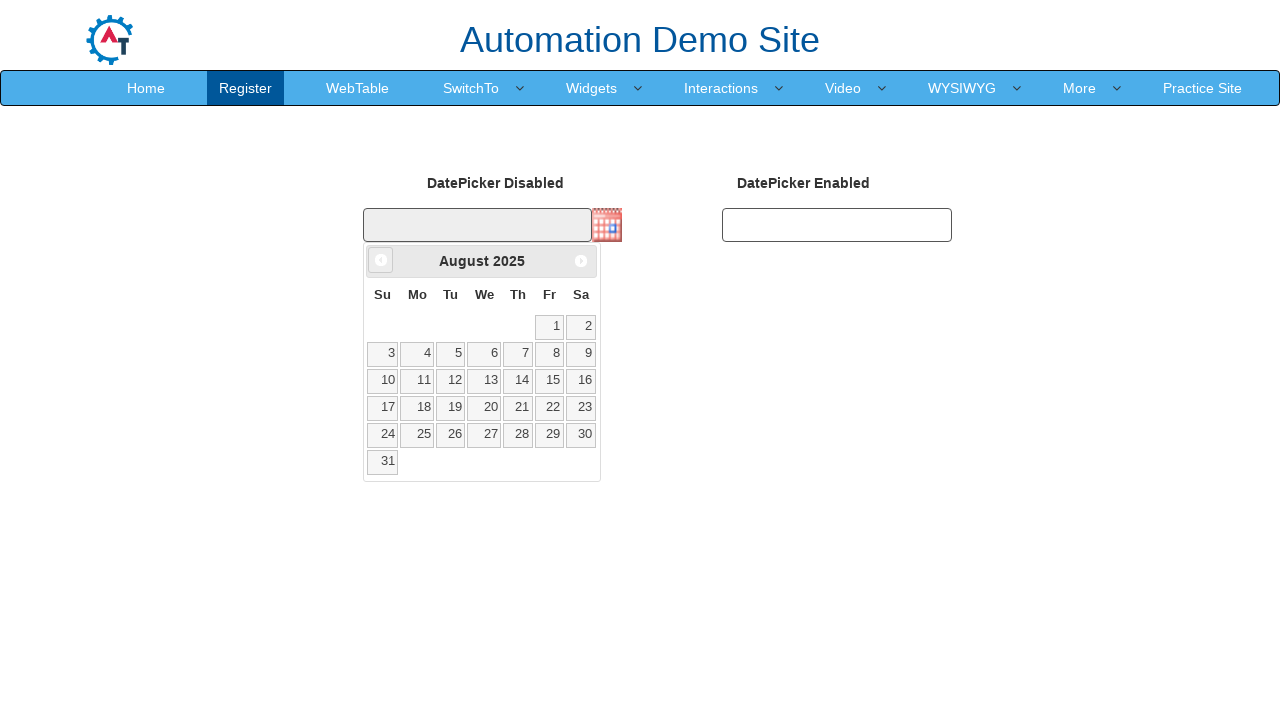

Located 31 day elements in the August calendar
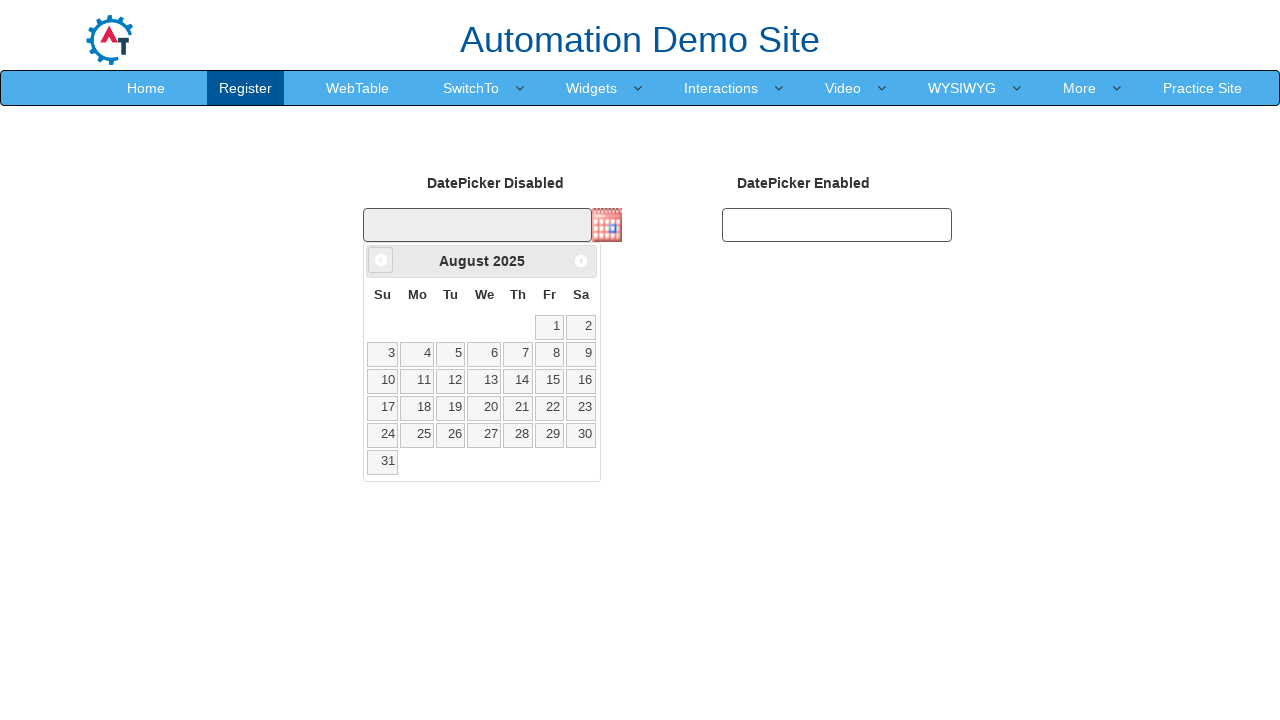

Clicked on day 15 in the August calendar at (549, 381) on .ui-state-default >> nth=14
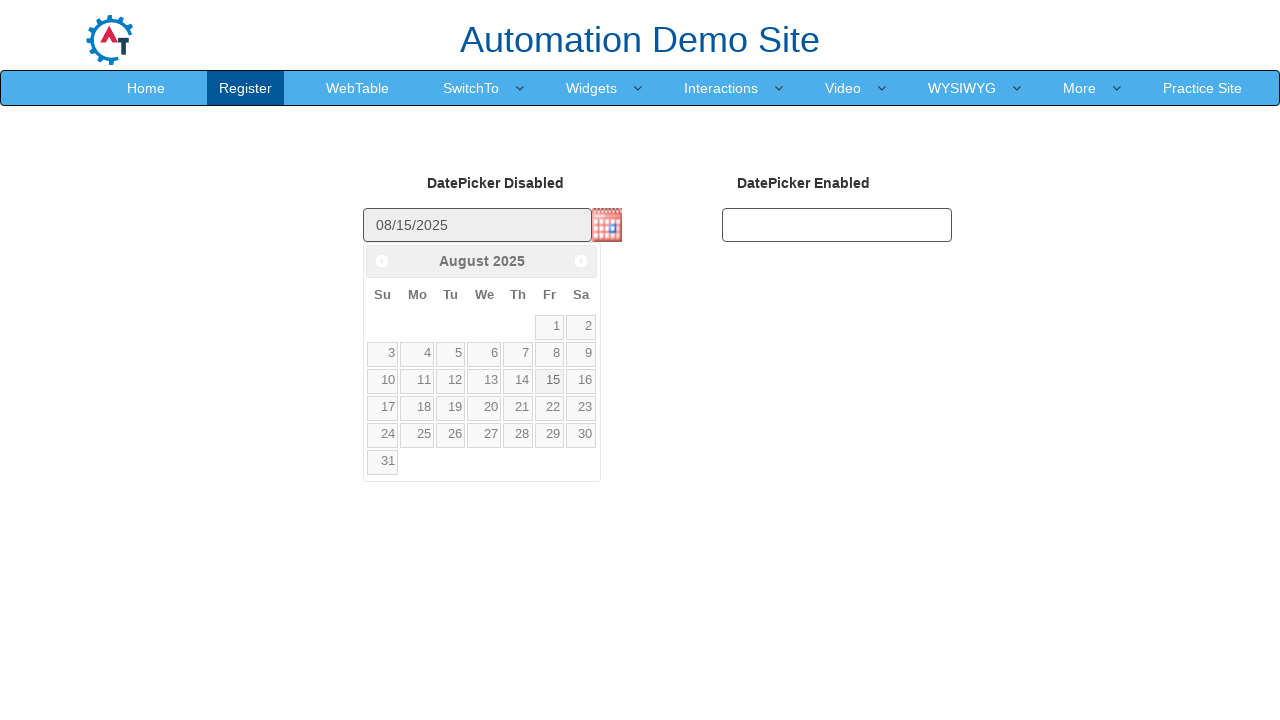

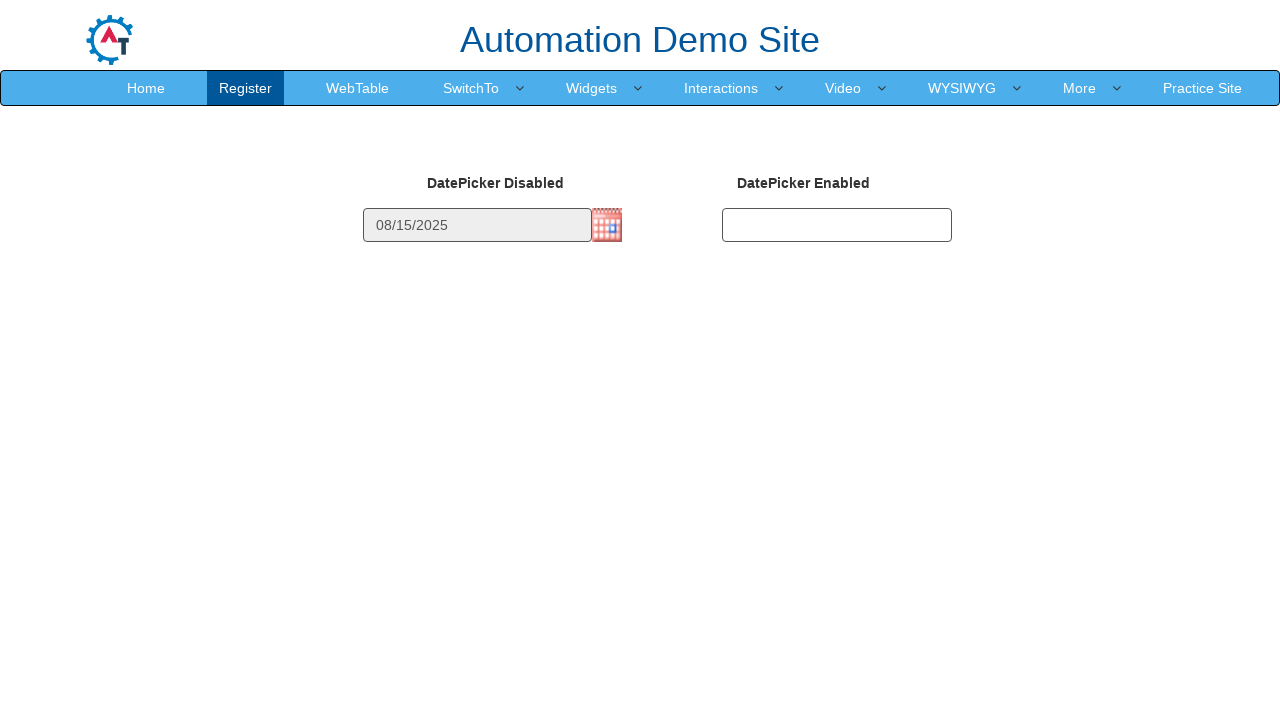